Tests checkbox functionality on an automation practice page by clicking a checkbox to select it, then clicking again to deselect it, and verifying the checkbox states

Starting URL: https://rahulshettyacademy.com/AutomationPractice/

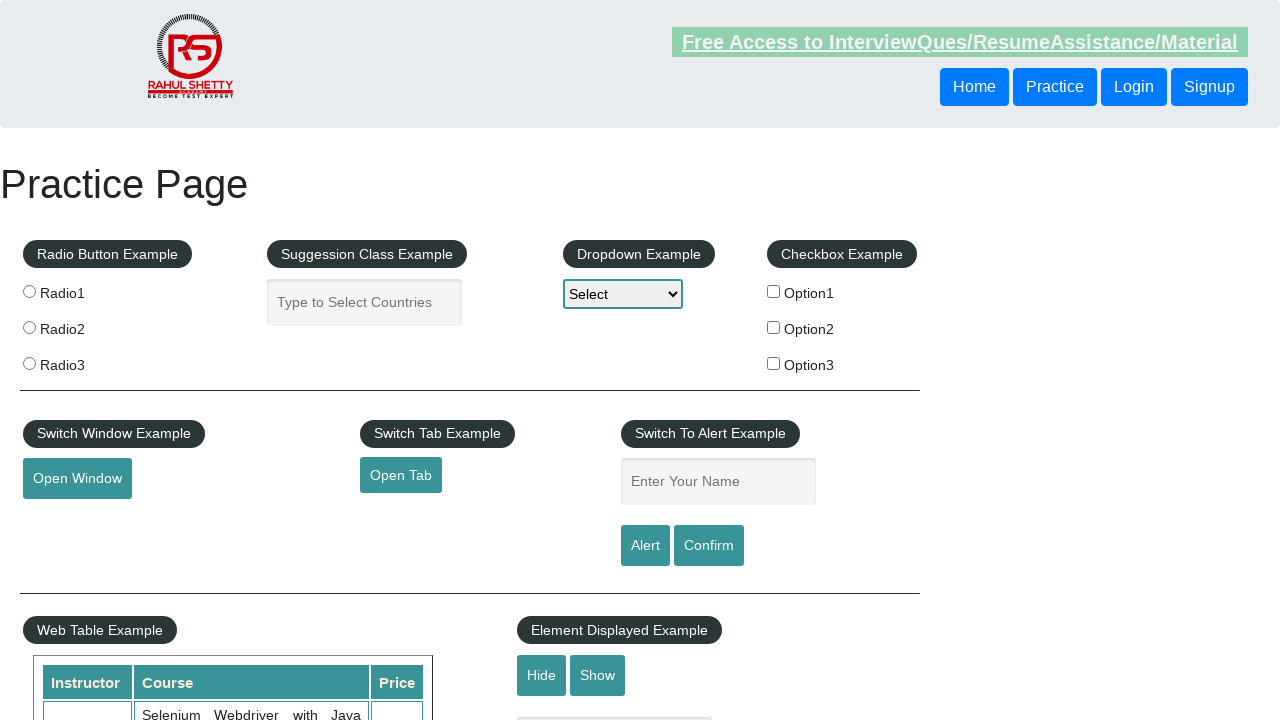

Clicked checkbox option 1 to select it at (774, 291) on #checkBoxOption1
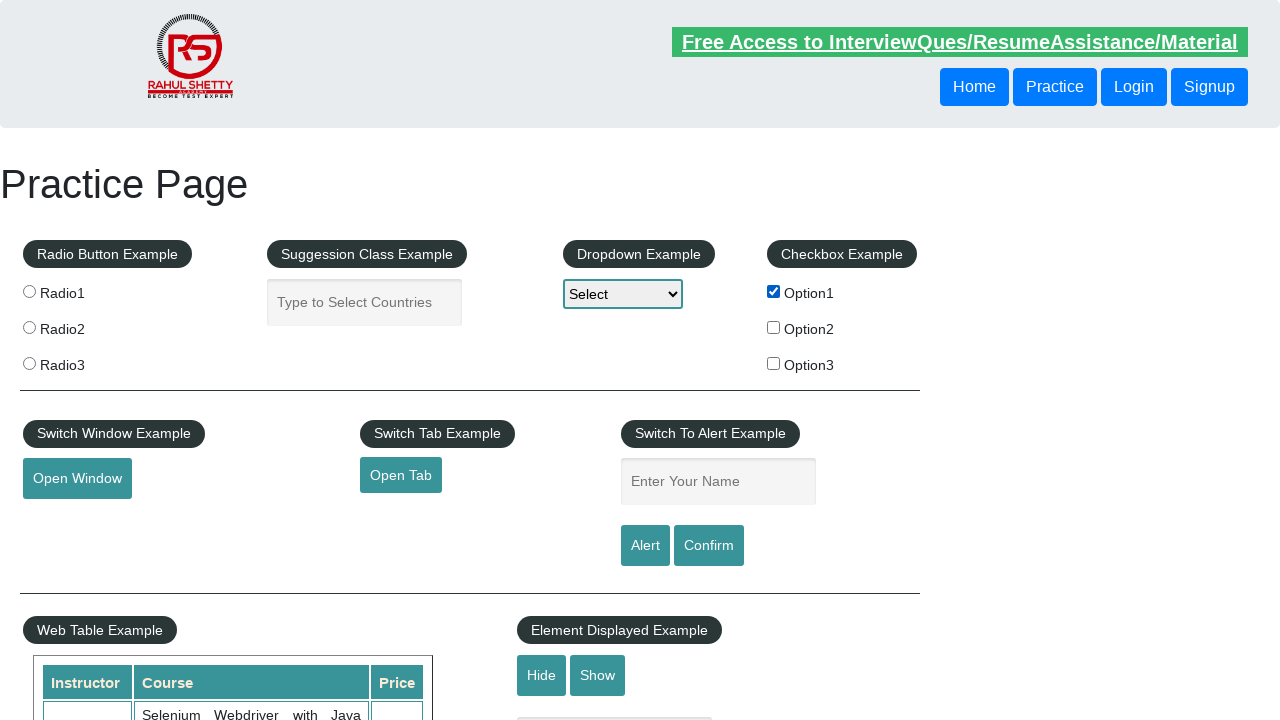

Verified checkbox option 1 is selected
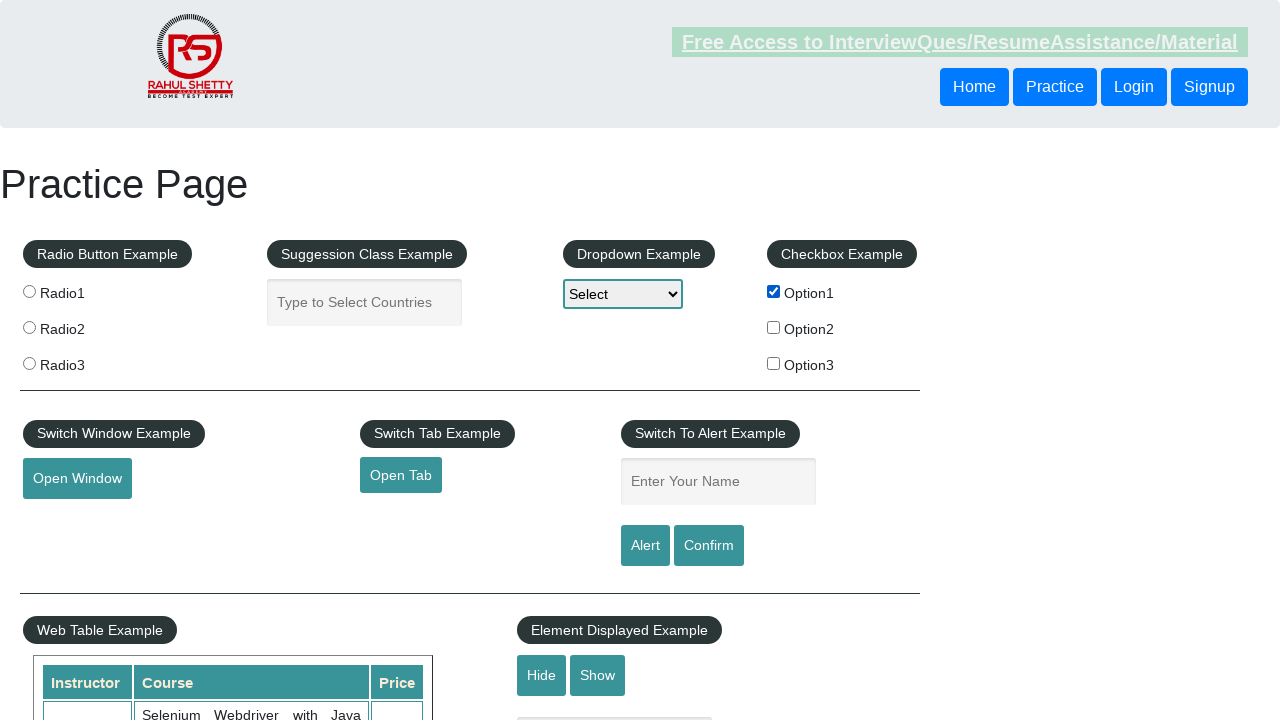

Clicked checkbox option 1 again to deselect it at (774, 291) on #checkBoxOption1
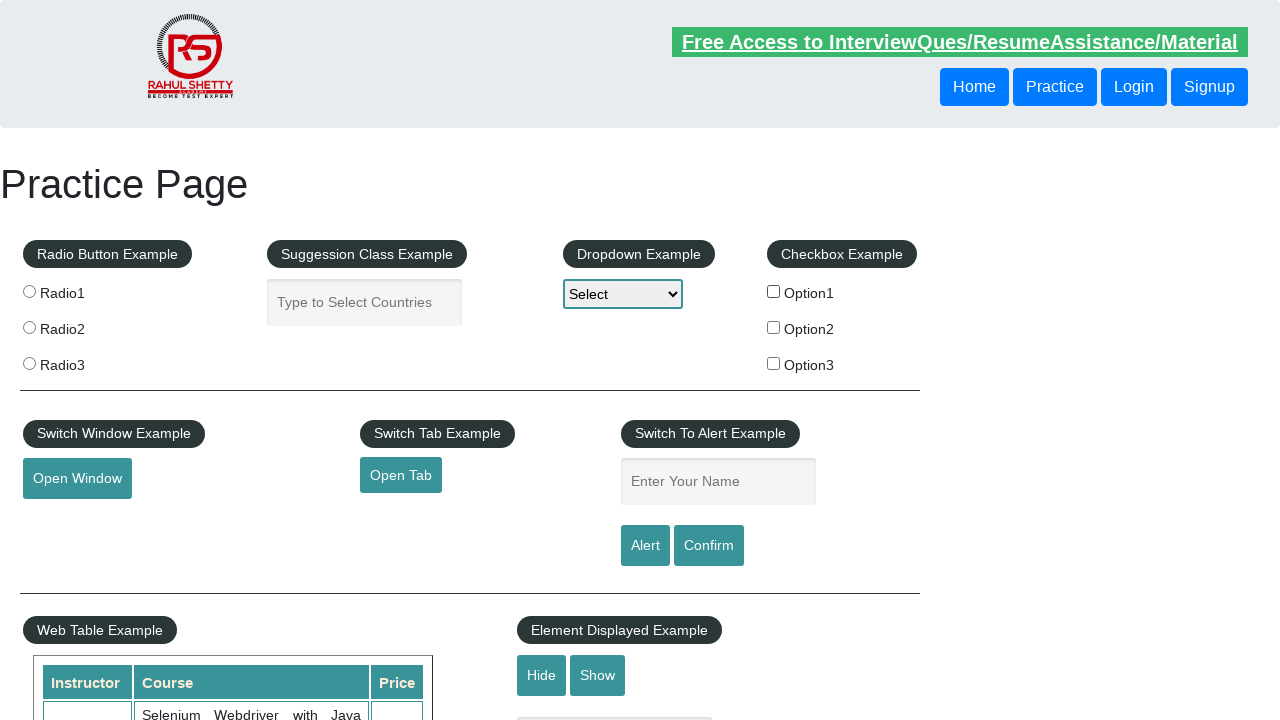

Verified checkbox option 1 is deselected
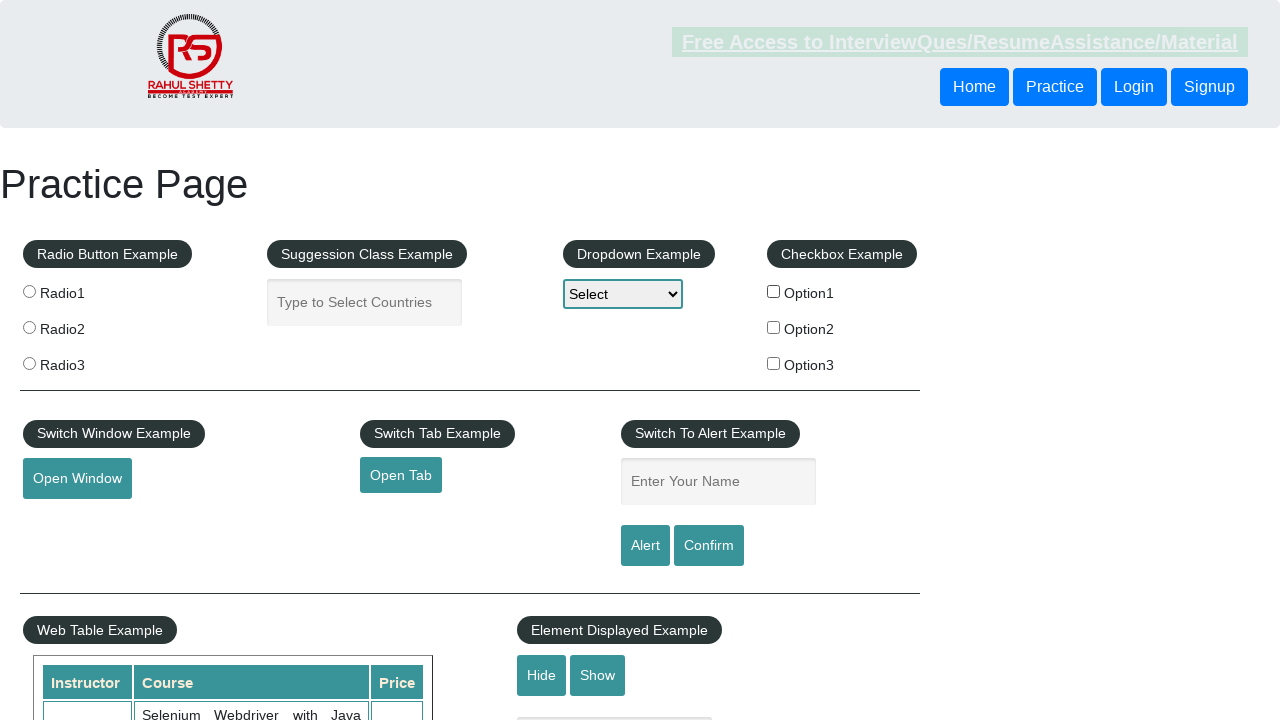

Located all checkboxes on the page
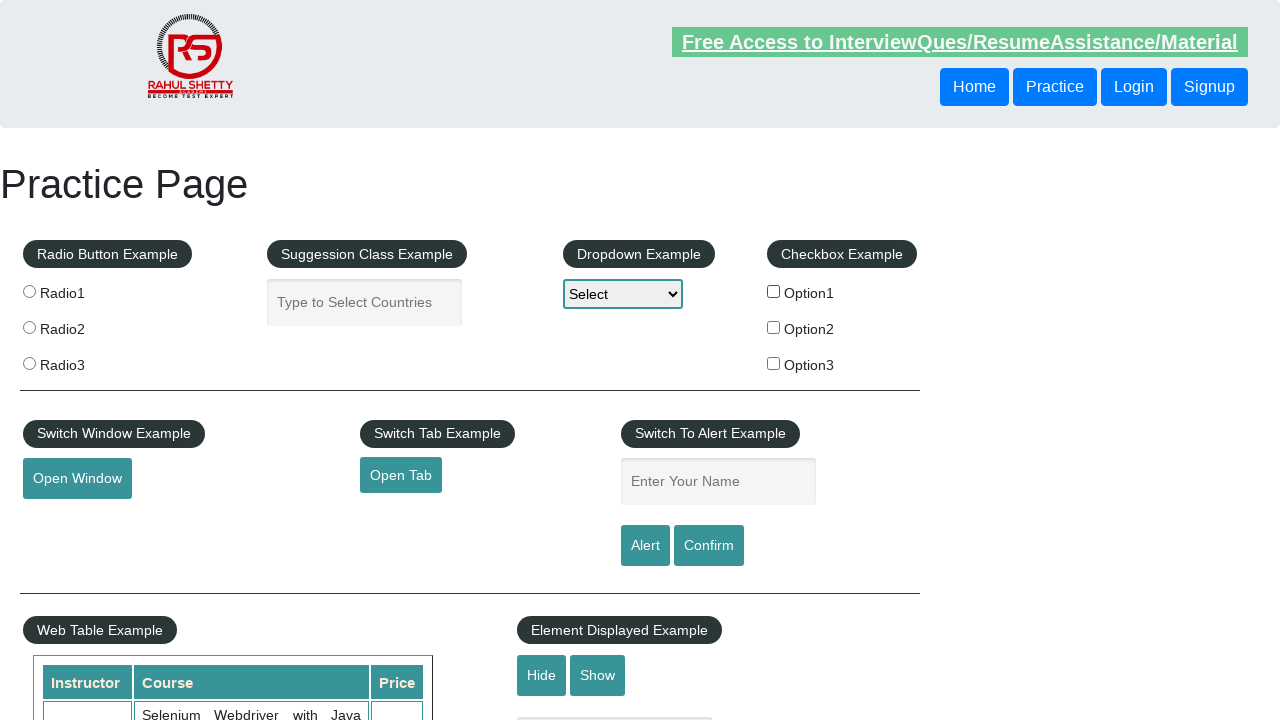

Counted total number of checkboxes: 3
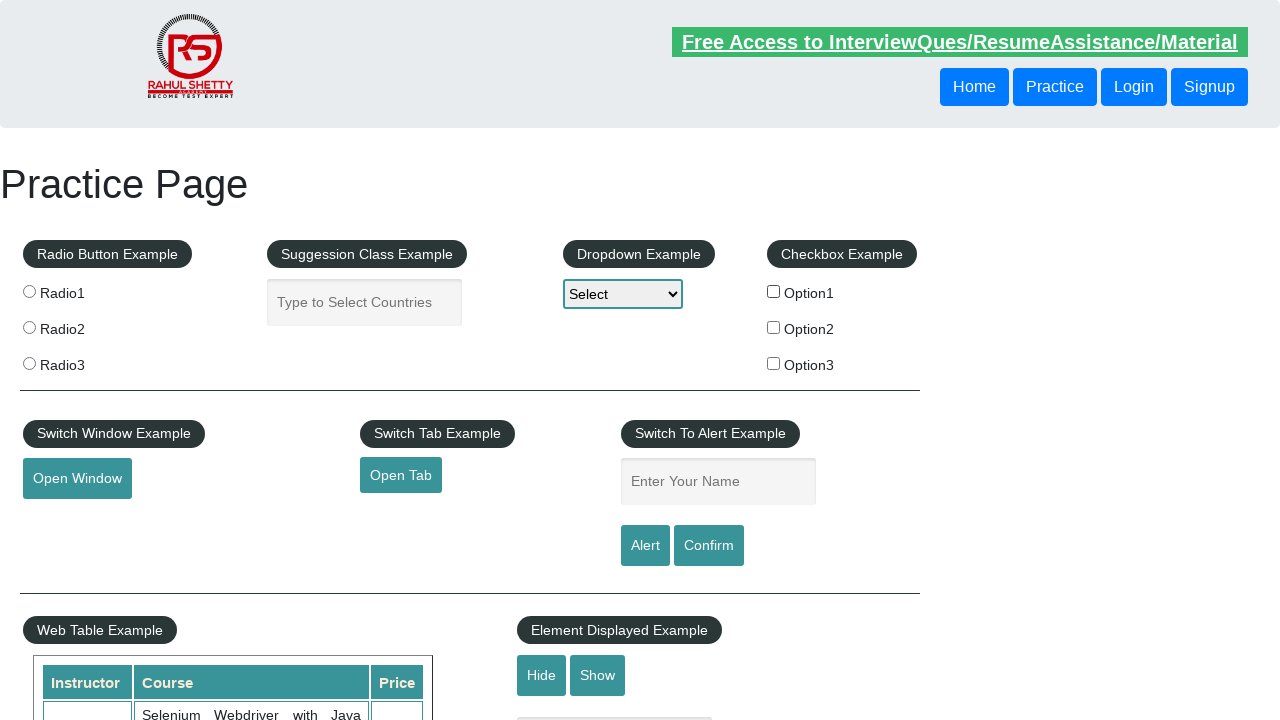

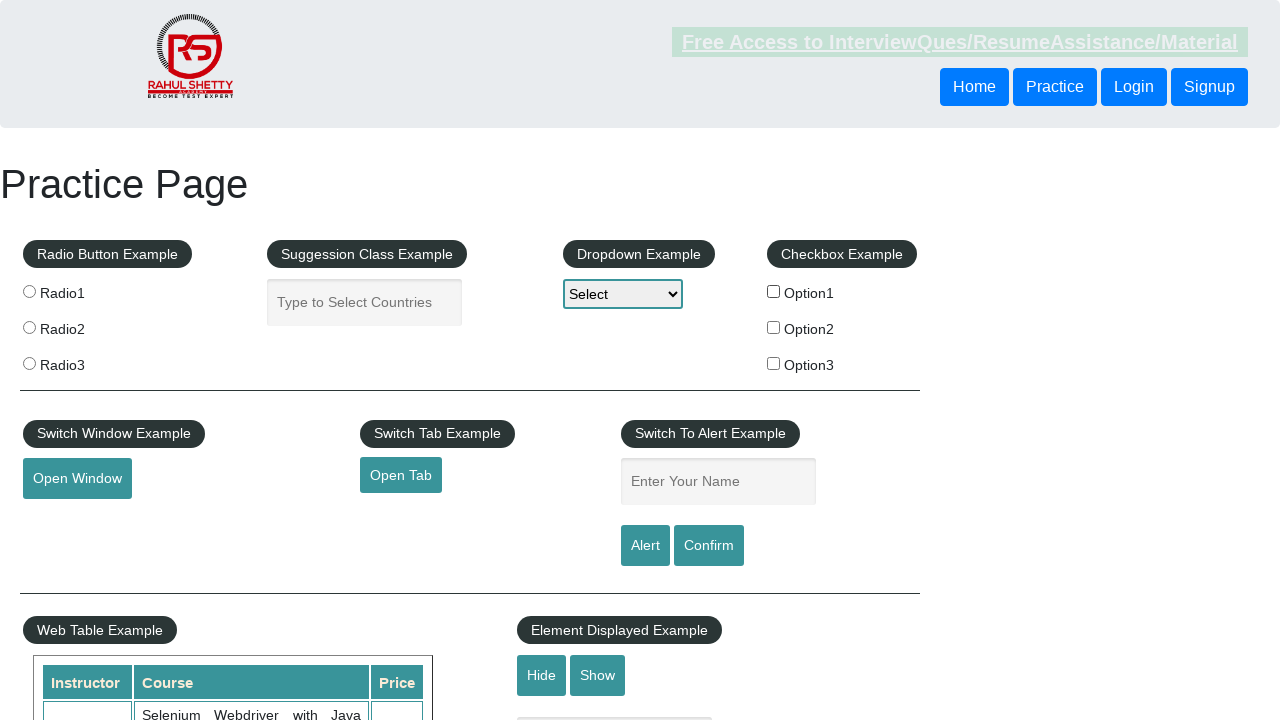